Tests page scrolling functionality by scrolling down and up using JavaScript execution

Starting URL: https://selenium.dev/

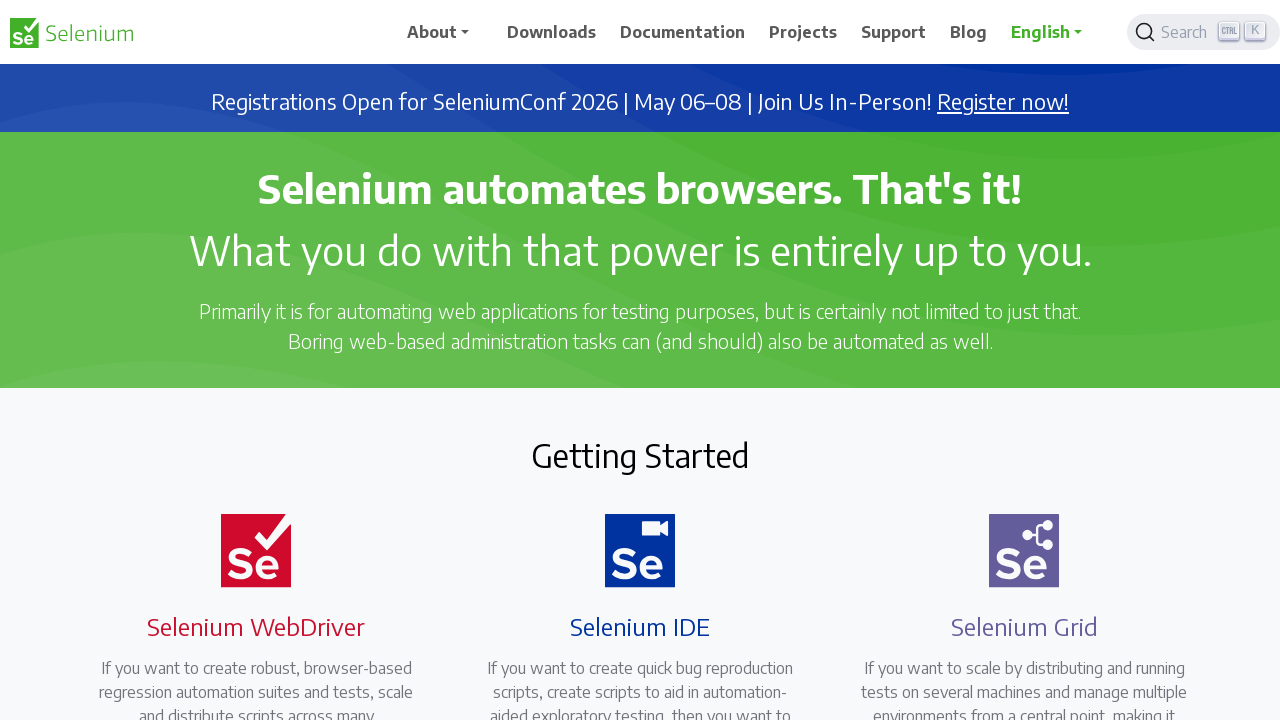

Scrolled down by 1000 pixels using JavaScript
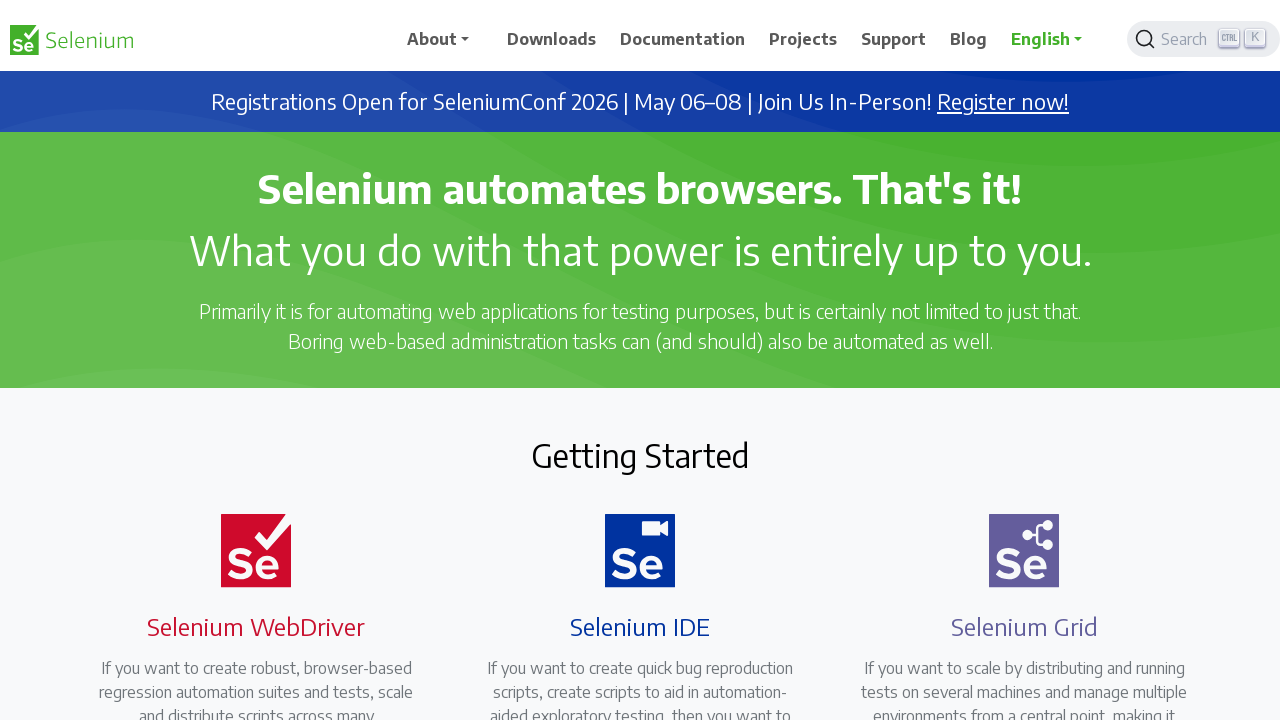

Waited 1000ms for scroll effect to complete
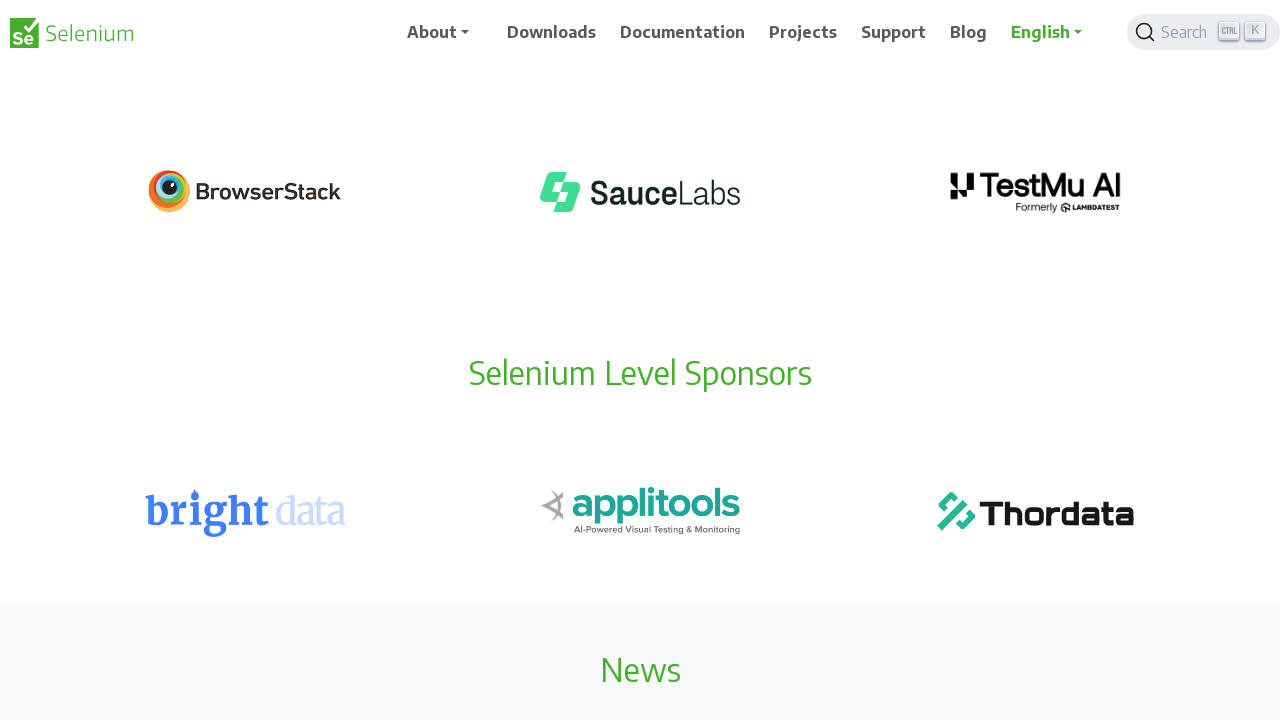

Scrolled up by 1000 pixels using JavaScript
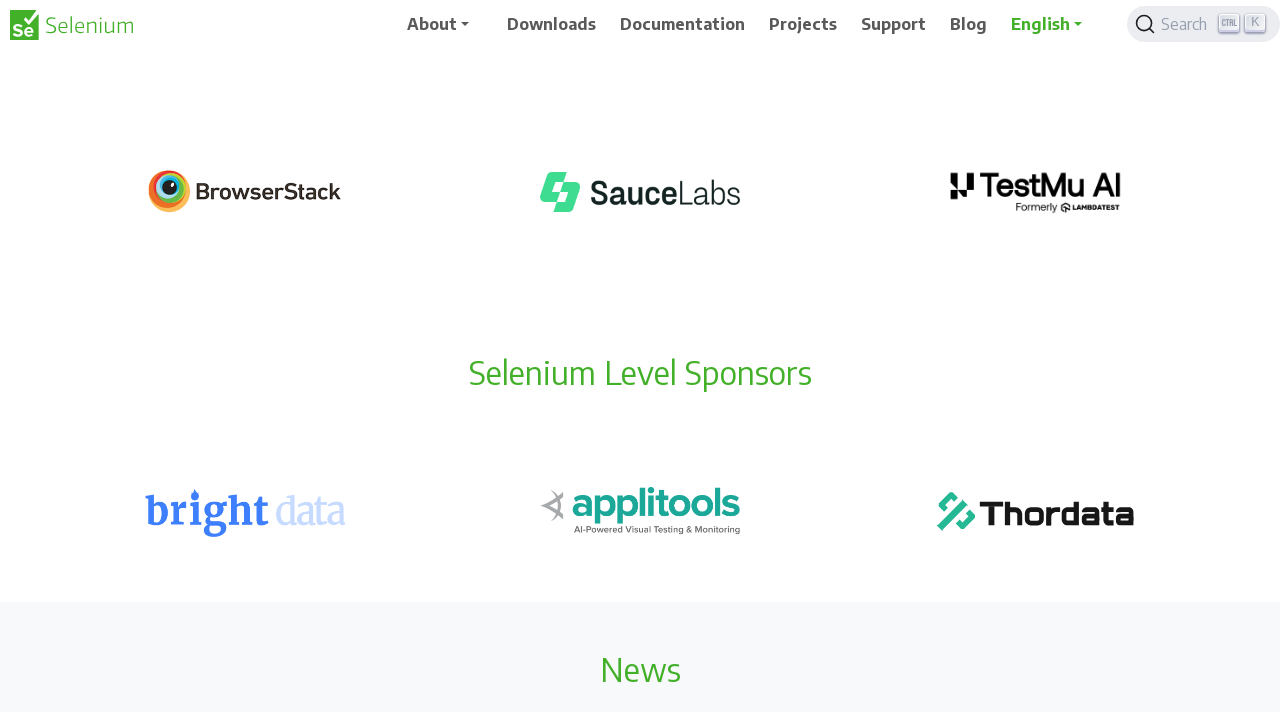

Scrolled to bottom of page using JavaScript
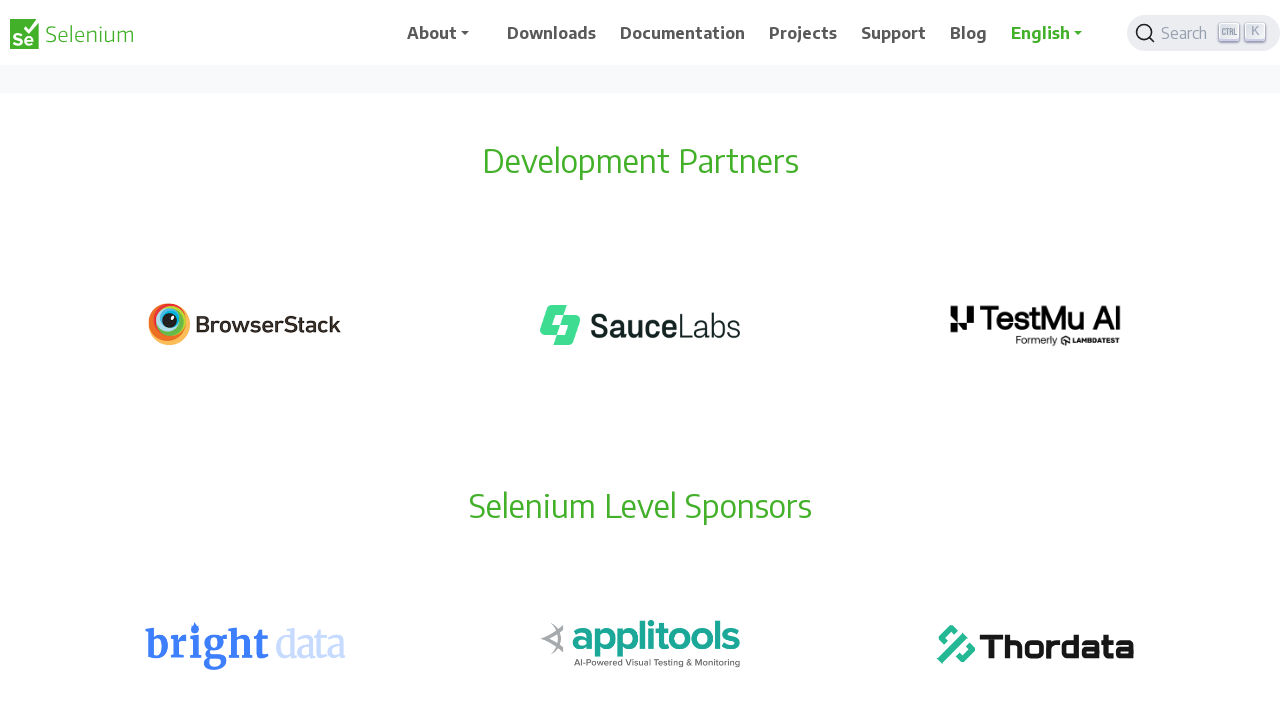

Waited 1000ms for scroll effect to complete
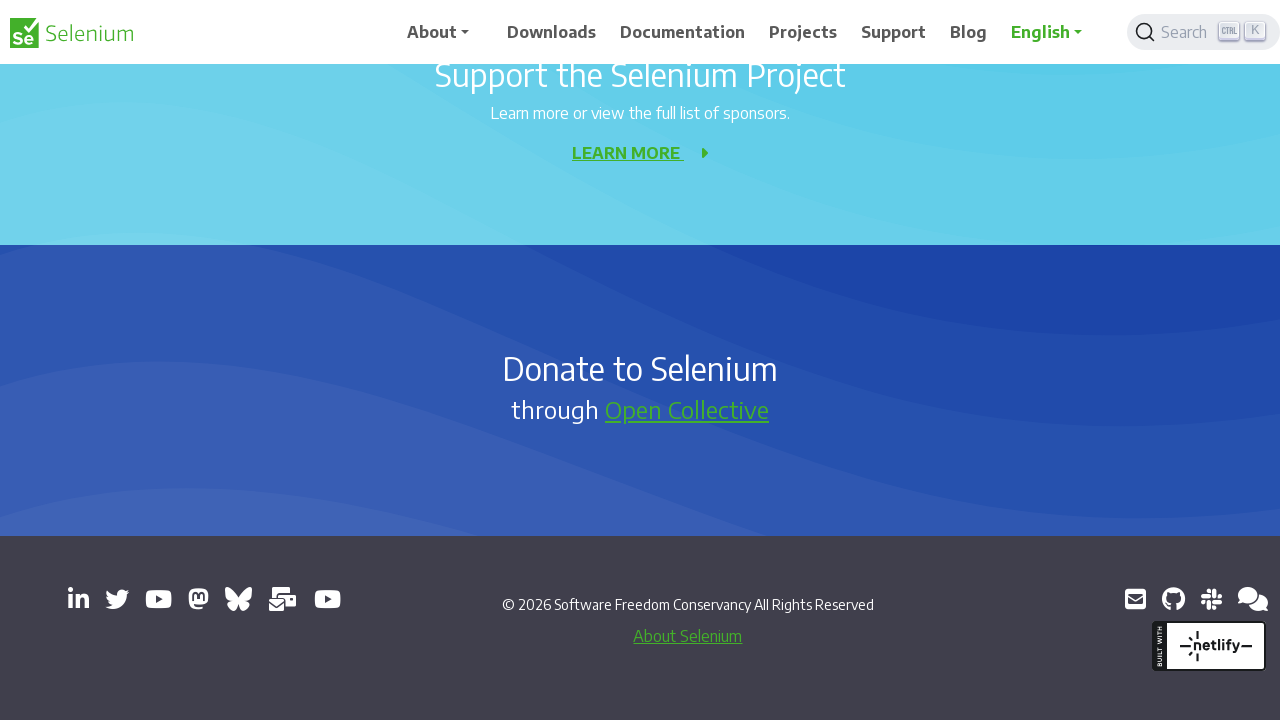

Scrolled back to top of page using JavaScript
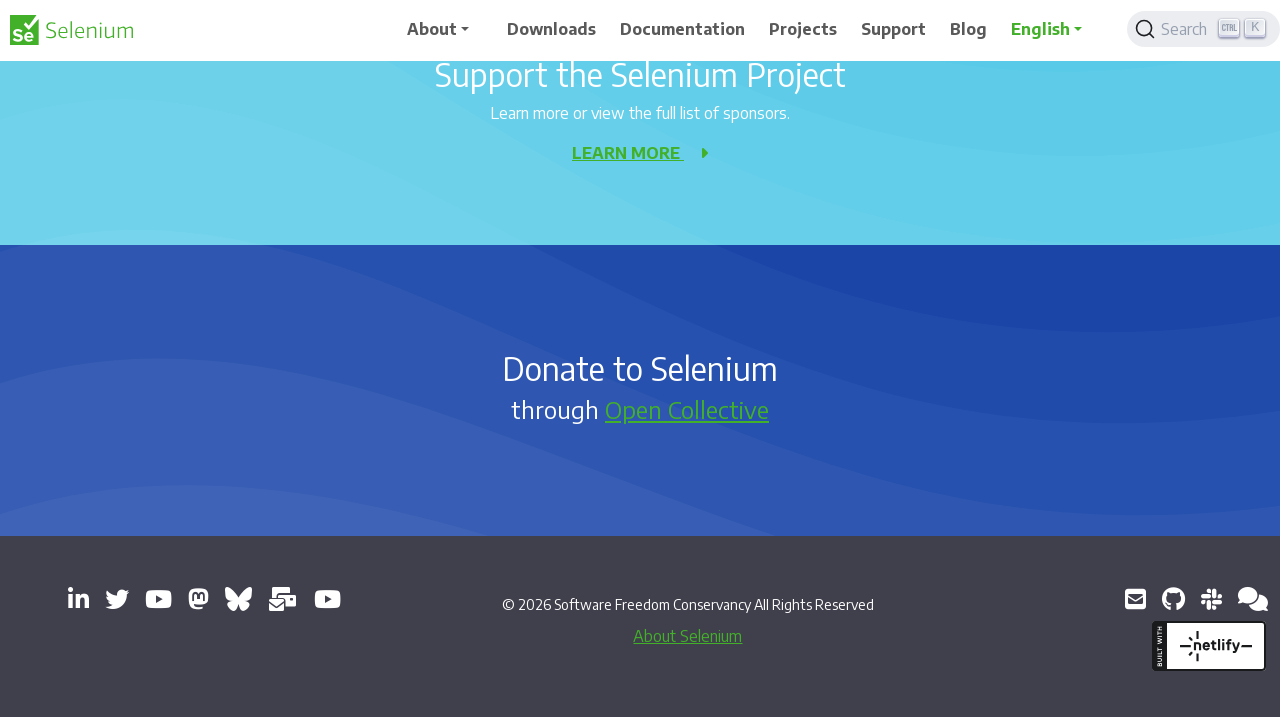

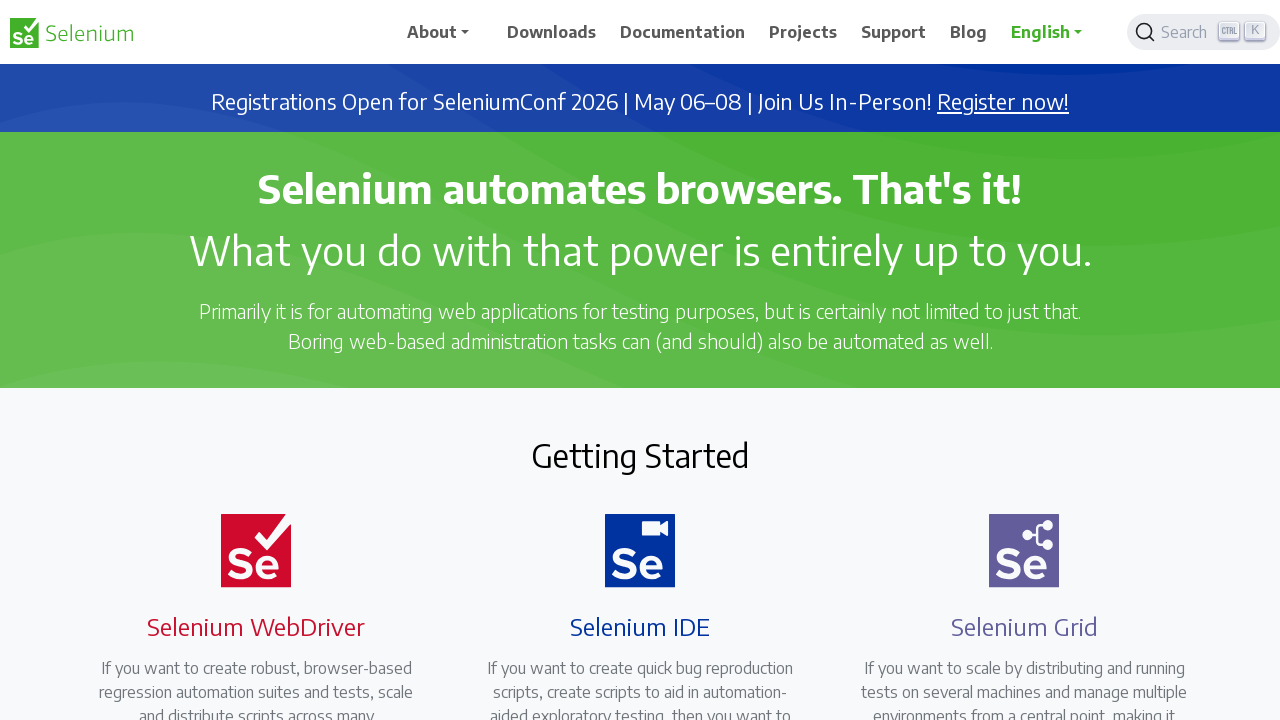